Scrapes daily market review data by navigating through multiple financial pages to collect trading volume, stock market indices, and sector information

Starting URL: https://www.cls.cn/finance

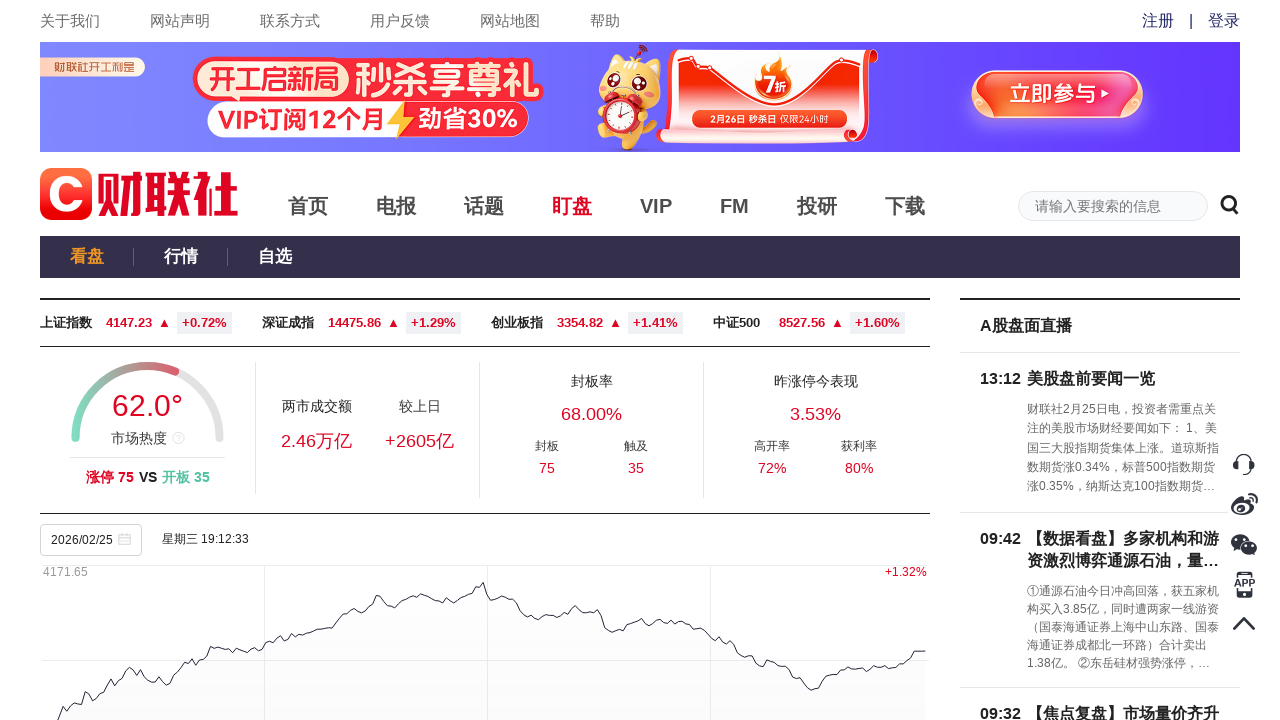

Navigated to quotation page to view trading volumes
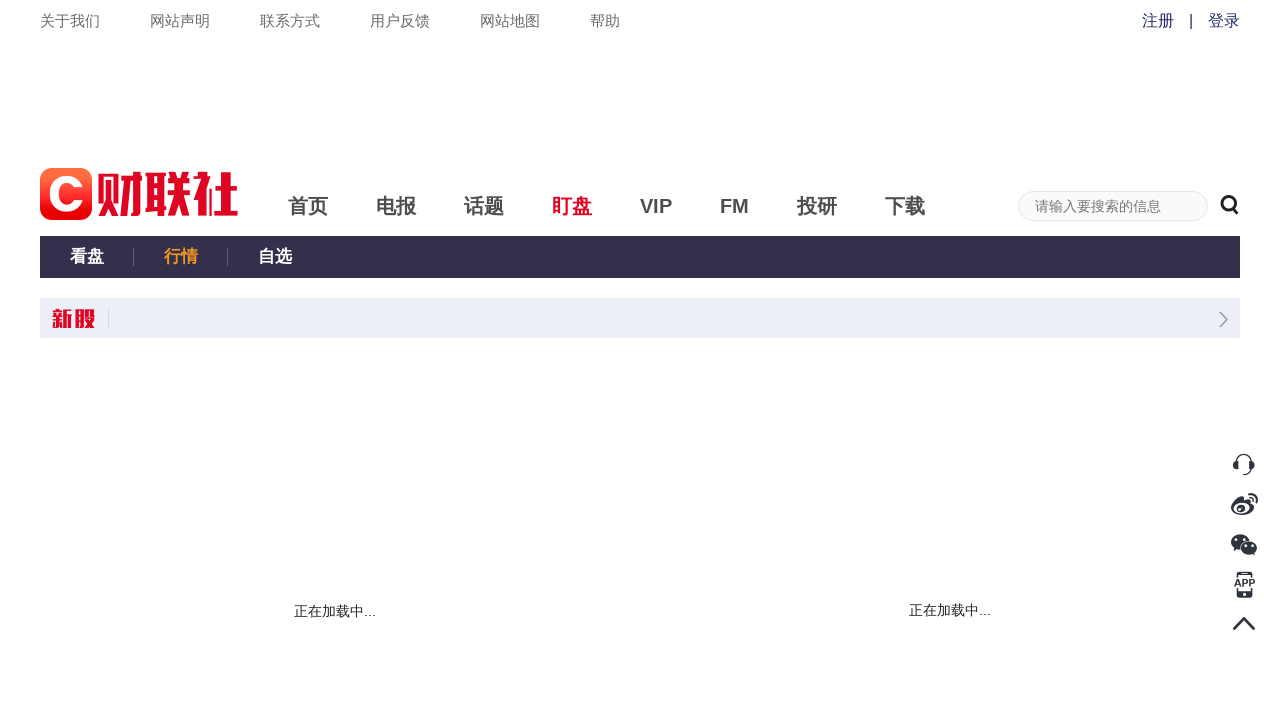

Navigated to subject 1139 for stock market indices data
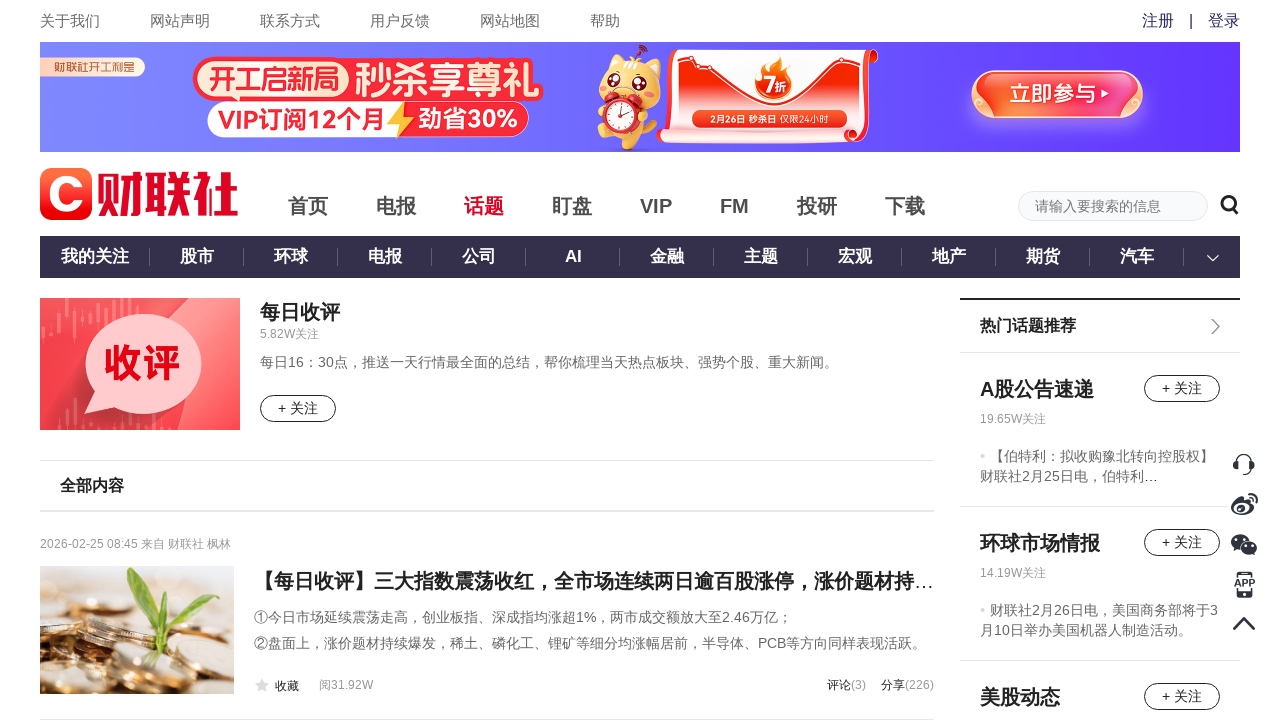

Navigated to subject 1135 for additional market data
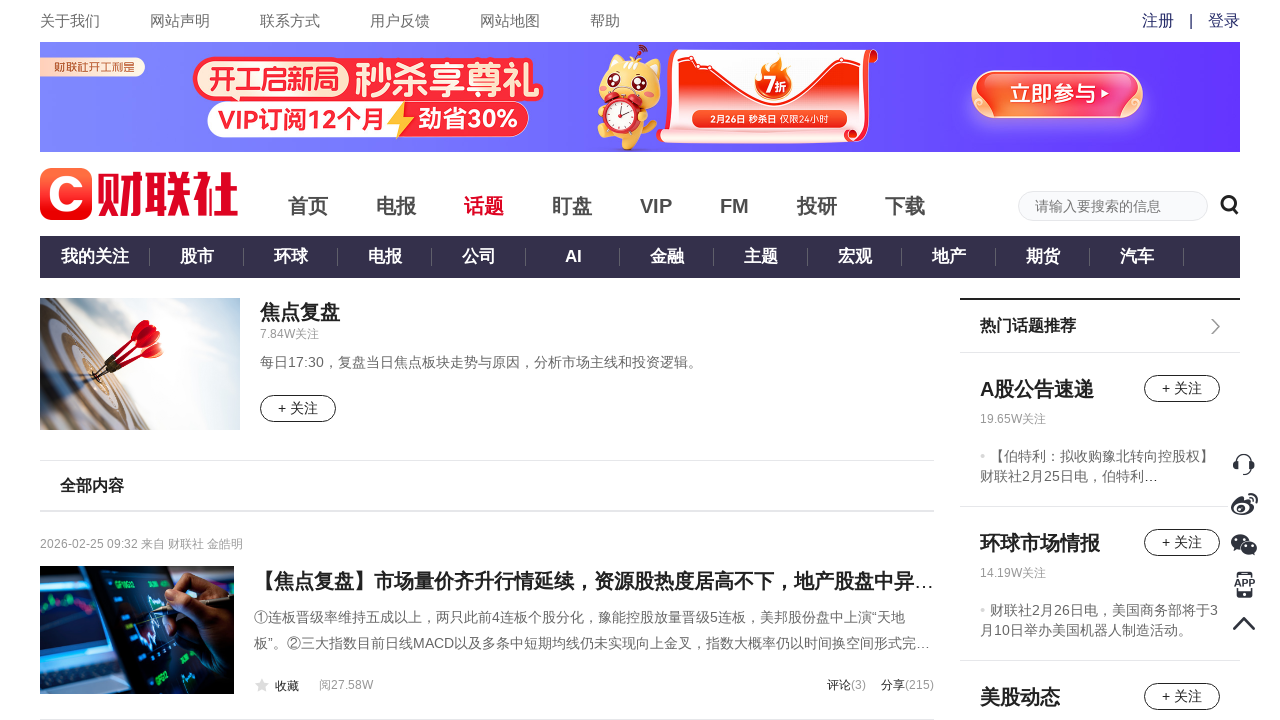

Navigated to hot plate page to collect sector information
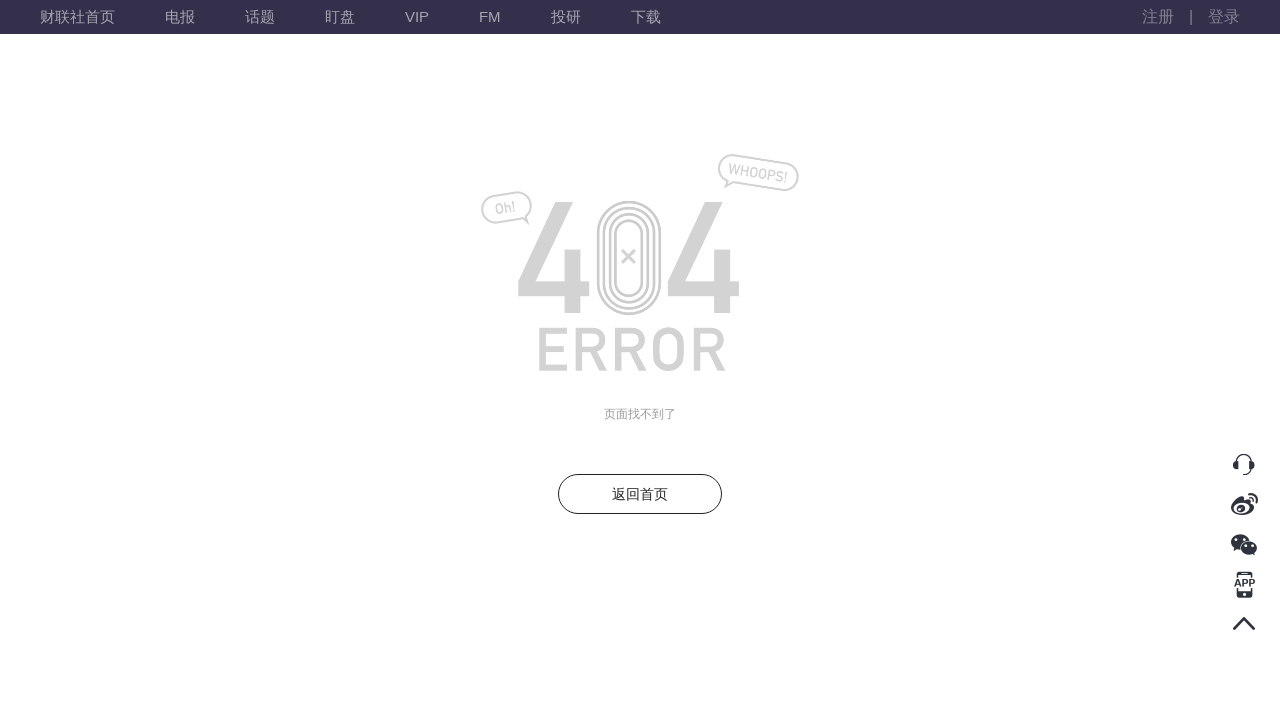

Navigated to API endpoint to fetch top trading stocks data
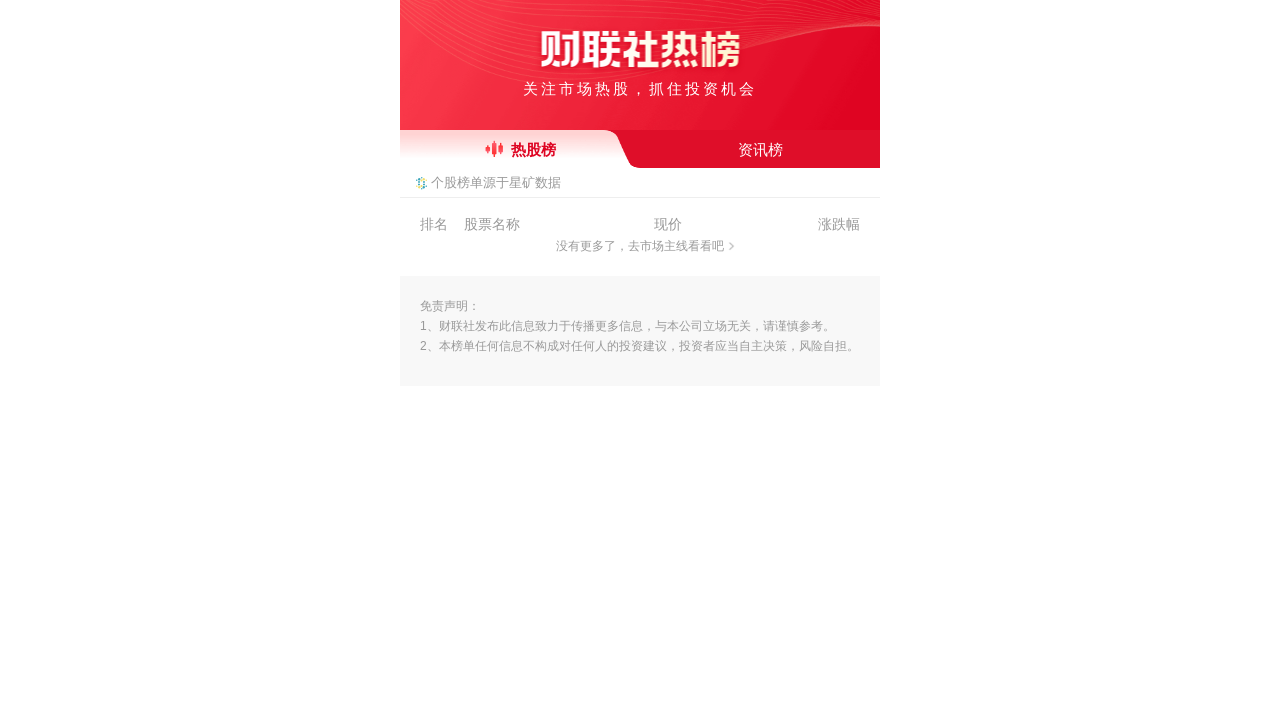

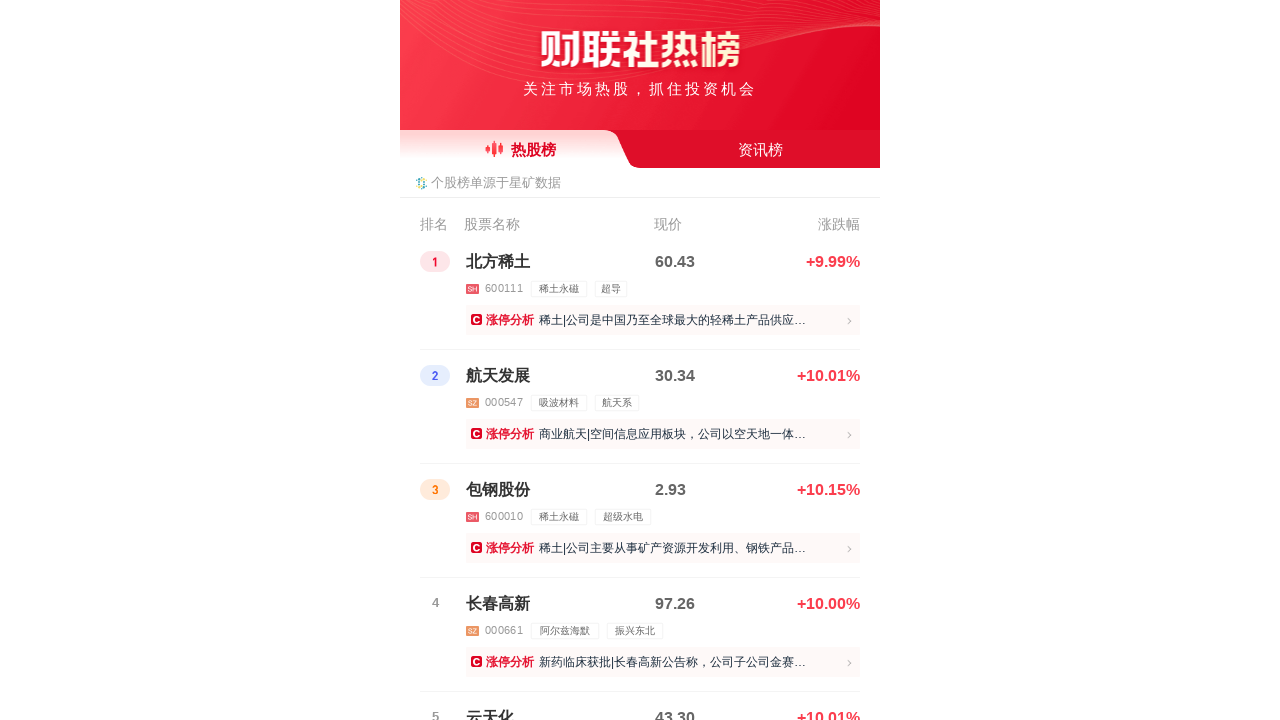